Navigates to FreeCRM homepage, prints the page title and URL, then clicks a primary button on the page

Starting URL: http://freecrm.com

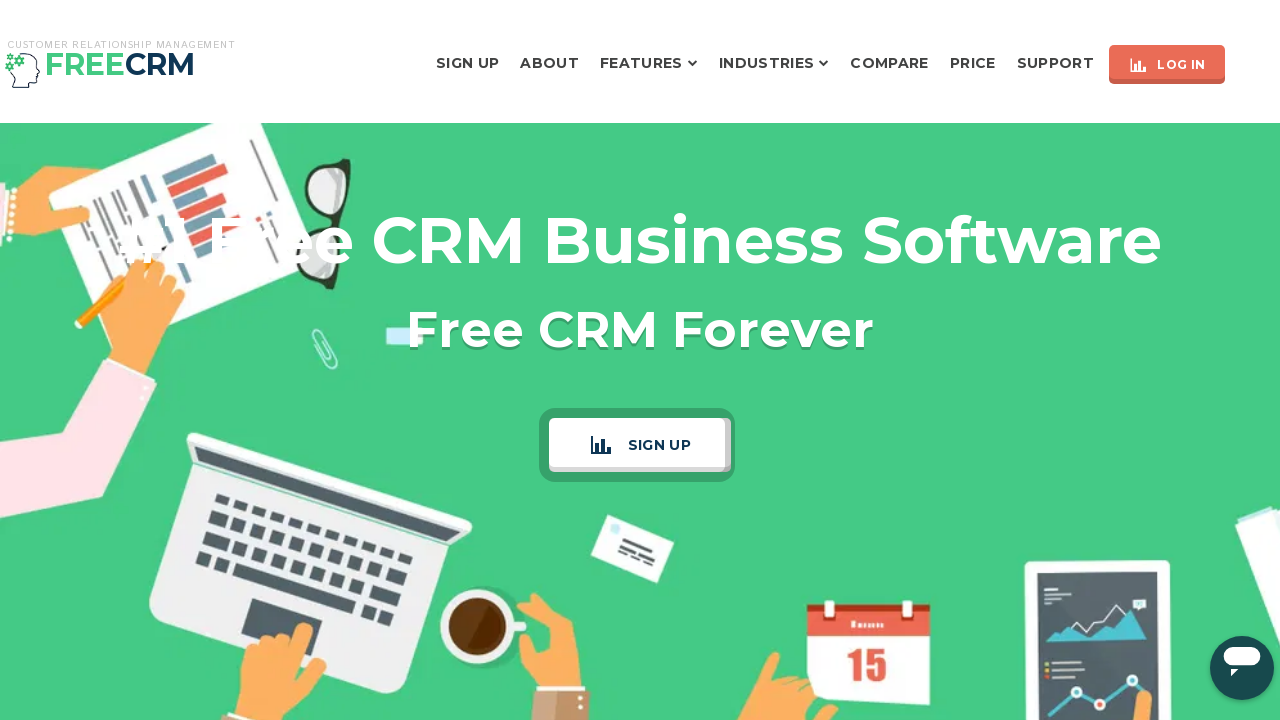

Navigated to FreeCRM homepage
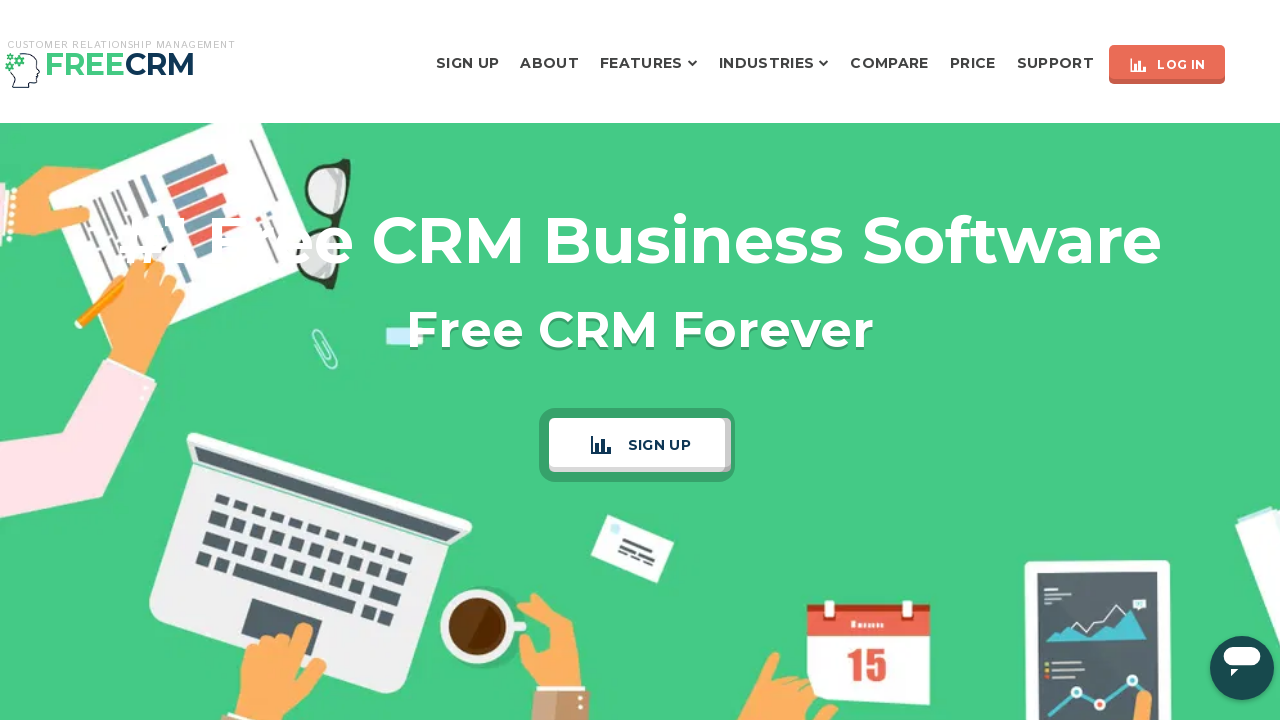

Printed page title
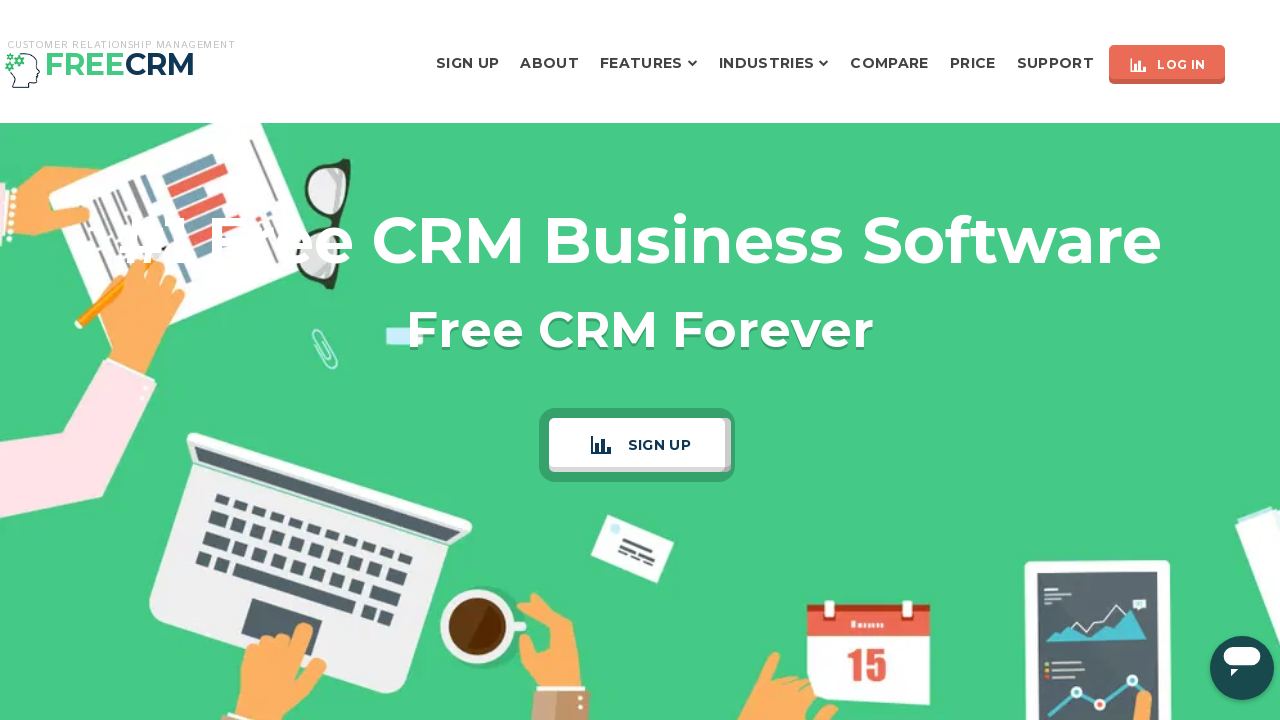

Printed page URL
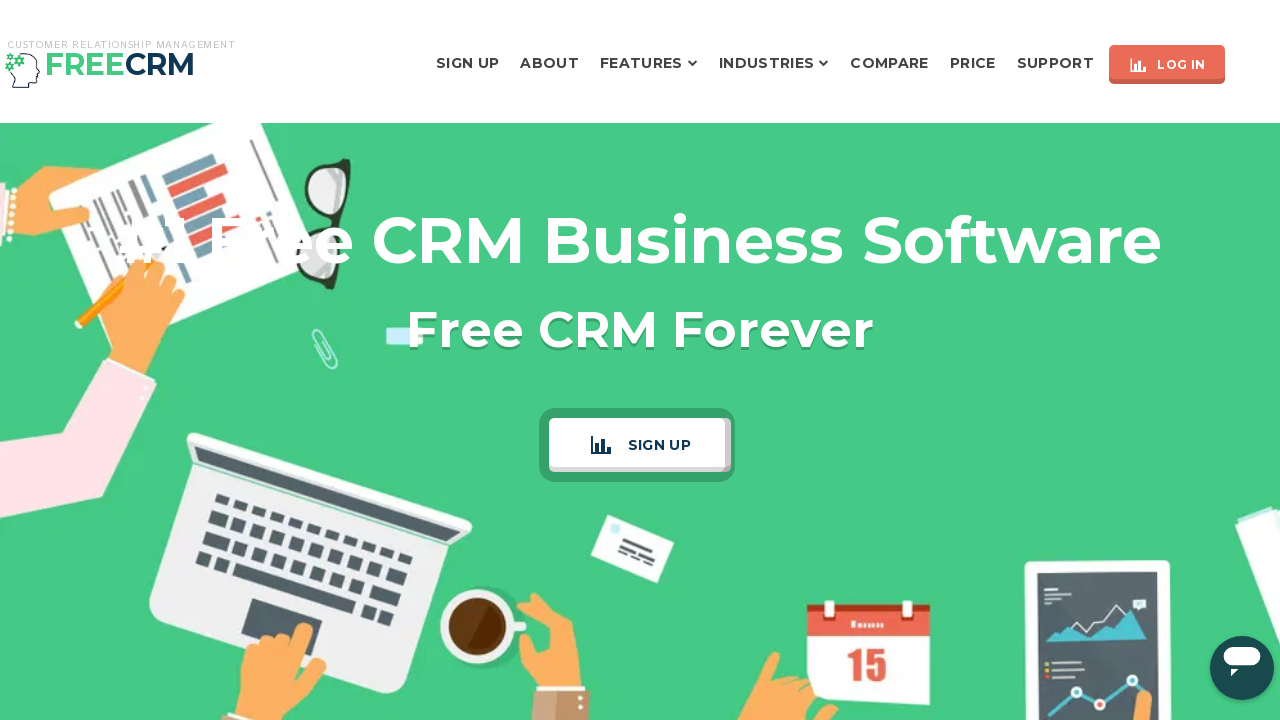

Clicked primary button on FreeCRM homepage at (1167, 64) on xpath=//*[@class='btn btn-primary btn-xs-2 btn-shadow btn-rect btn-icon btn-icon
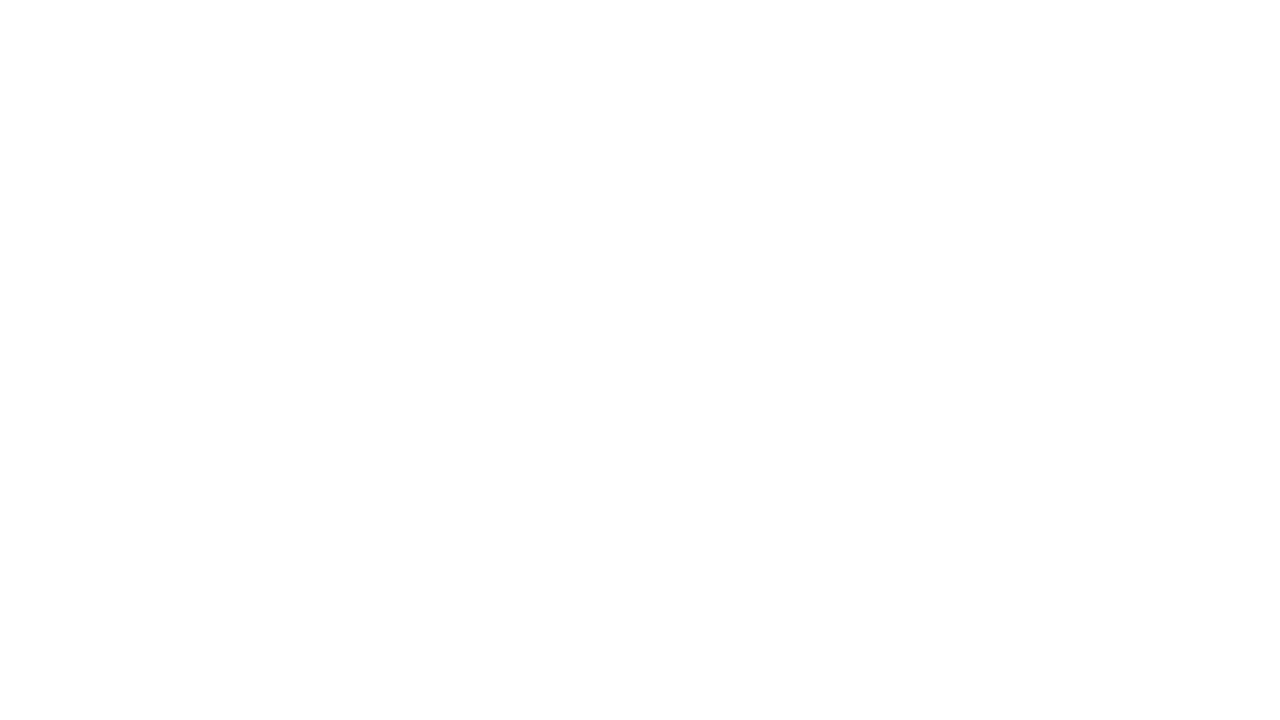

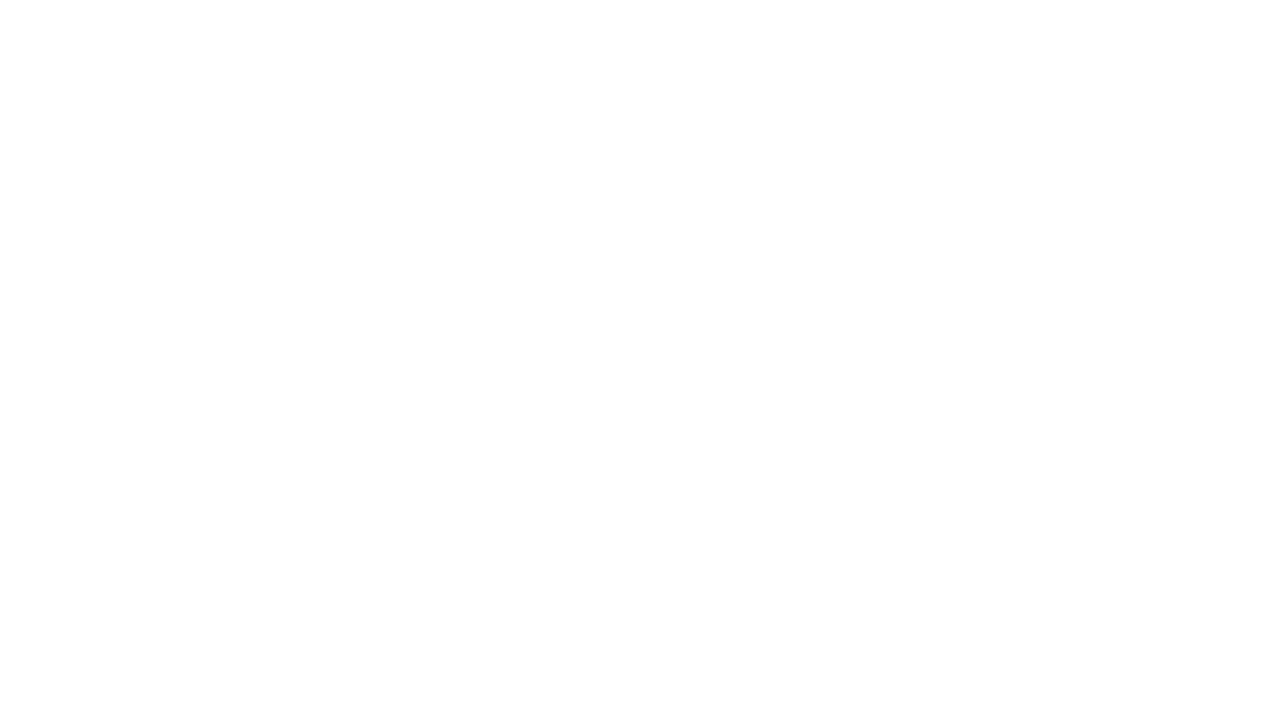